Intentionally failing test that attempts to type in a non-existent search field with fake locator

Starting URL: https://rahulshettyacademy.com/seleniumPractise/

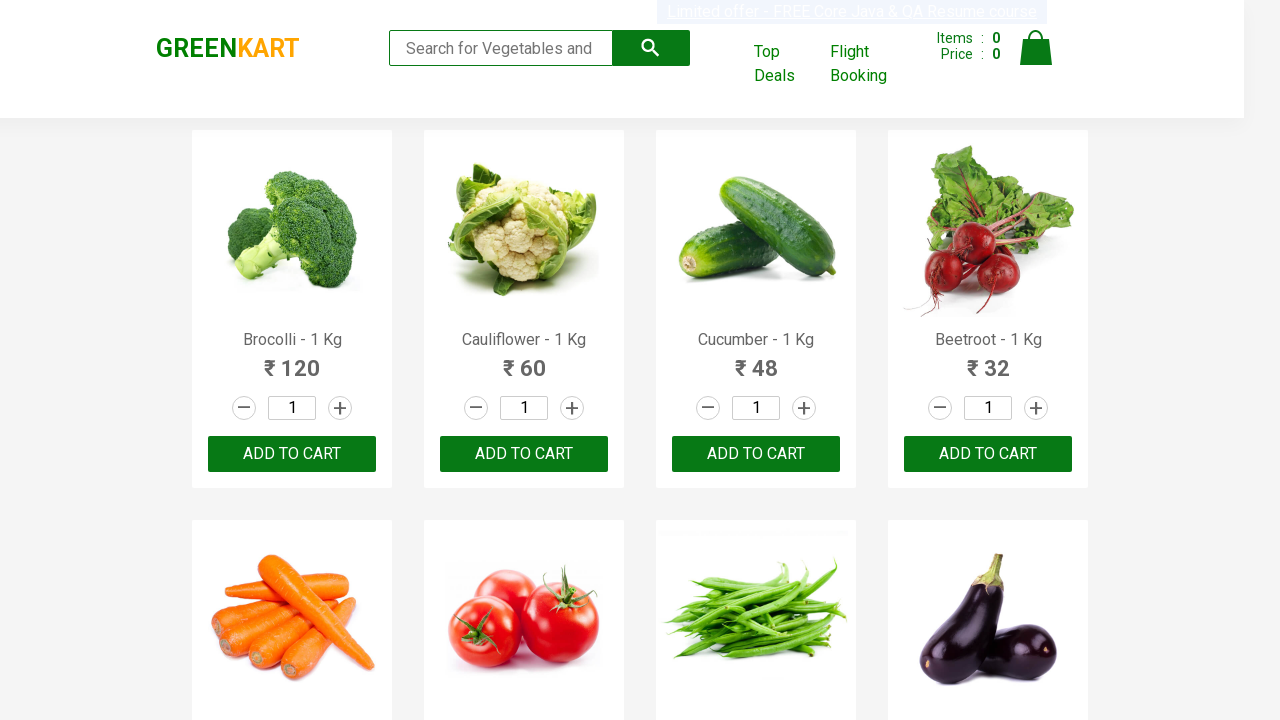

Expected failure: non-existent locator '.search-fake-locator' could not be found on .search-fake-locator
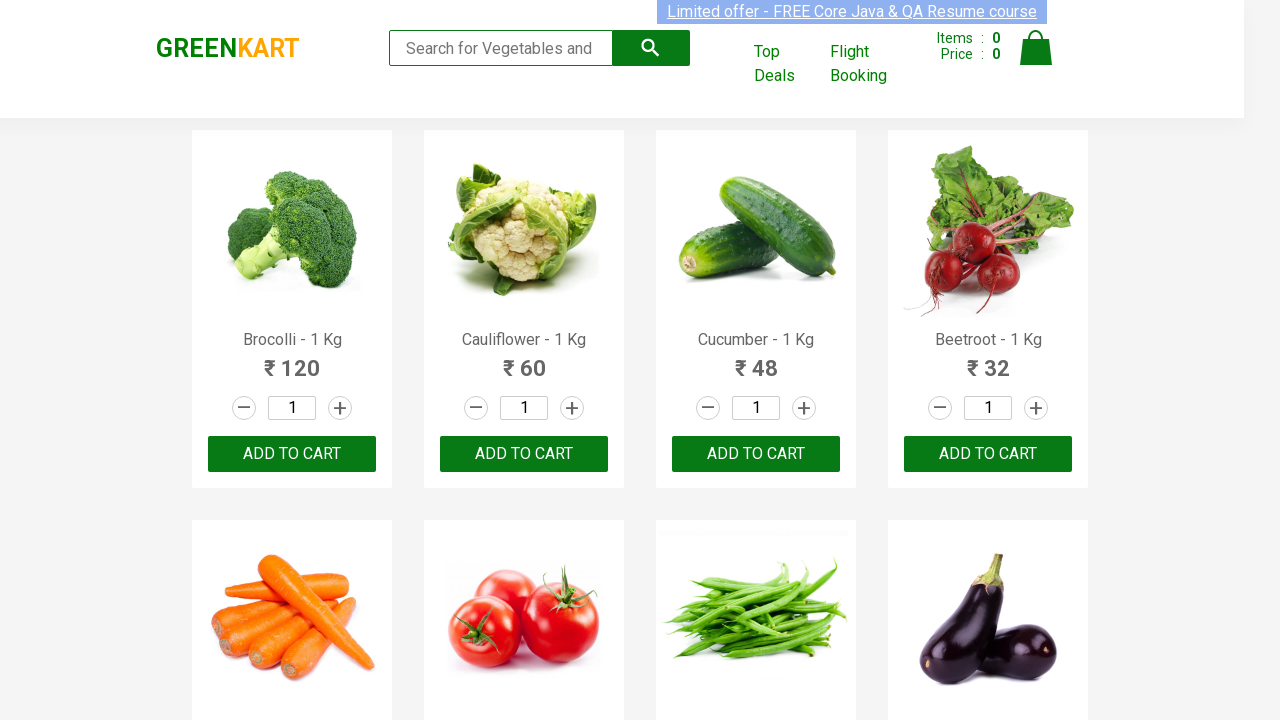

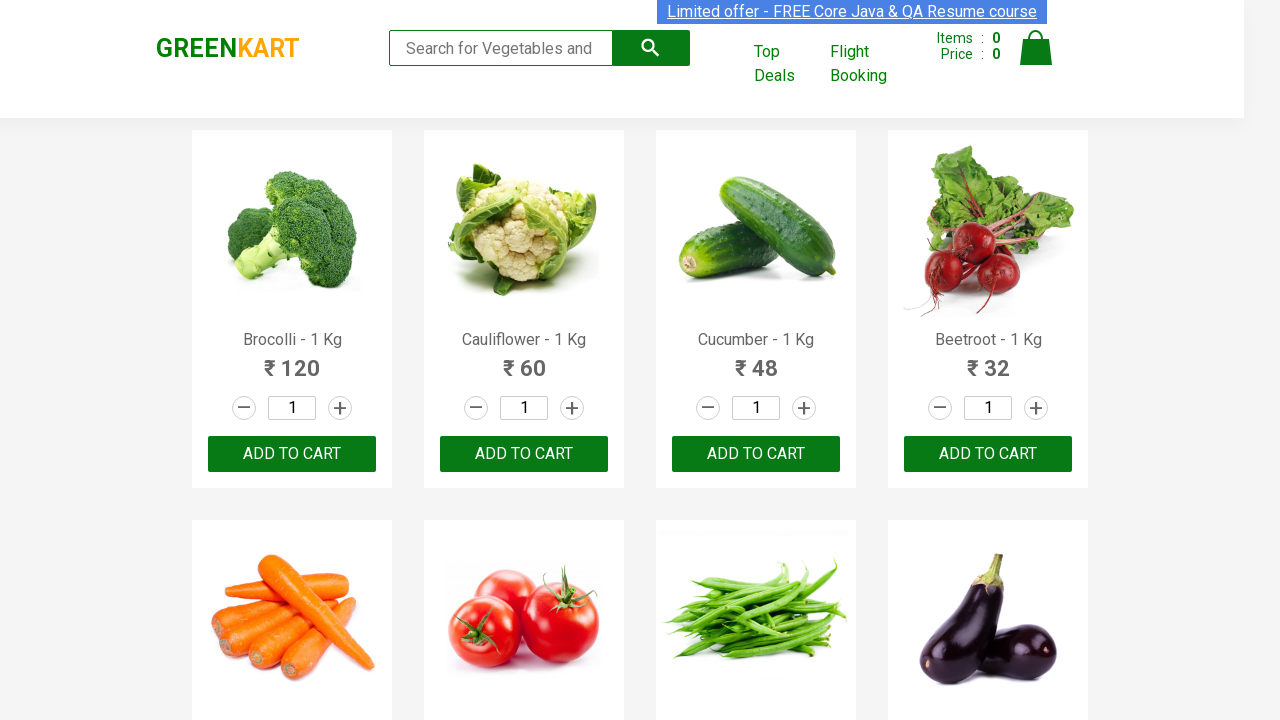